Tests dynamic UI controls by toggling a checkbox's visibility and enabling/disabling an input field

Starting URL: https://the-internet.herokuapp.com/dynamic_controls

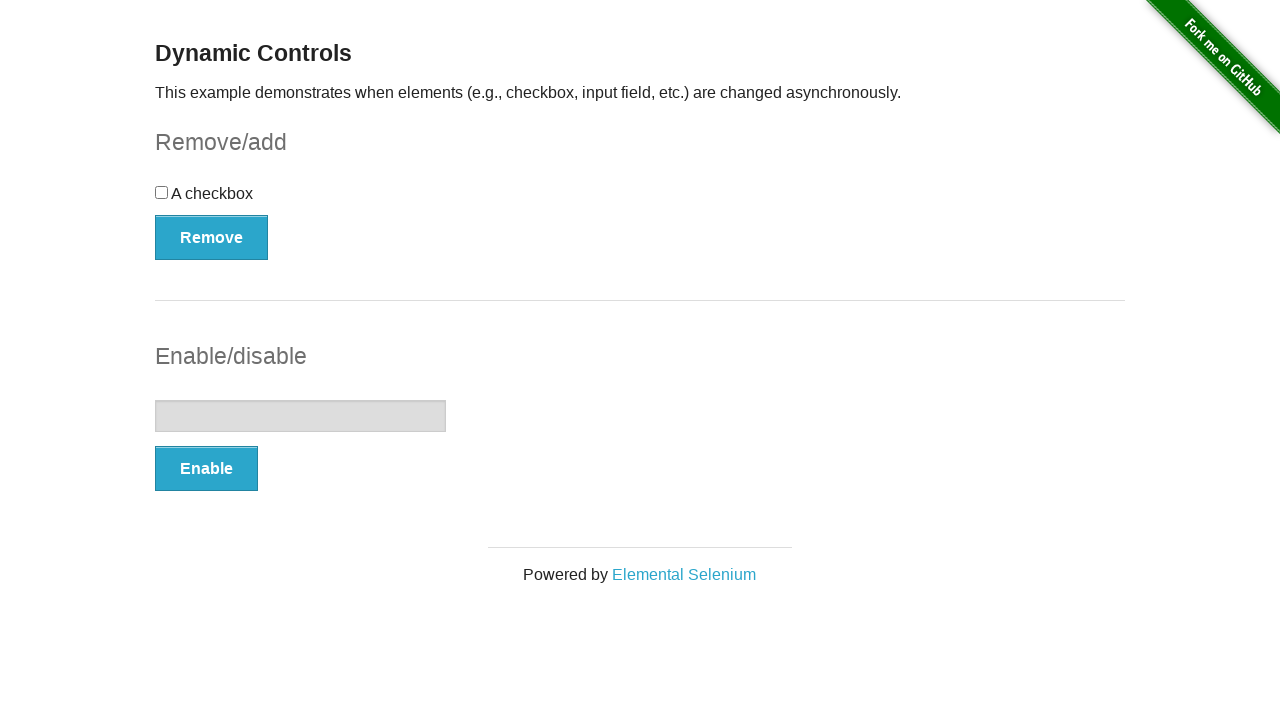

Clicked button to toggle checkbox visibility at (212, 237) on xpath=//button[@onclick = 'swapCheckbox()']
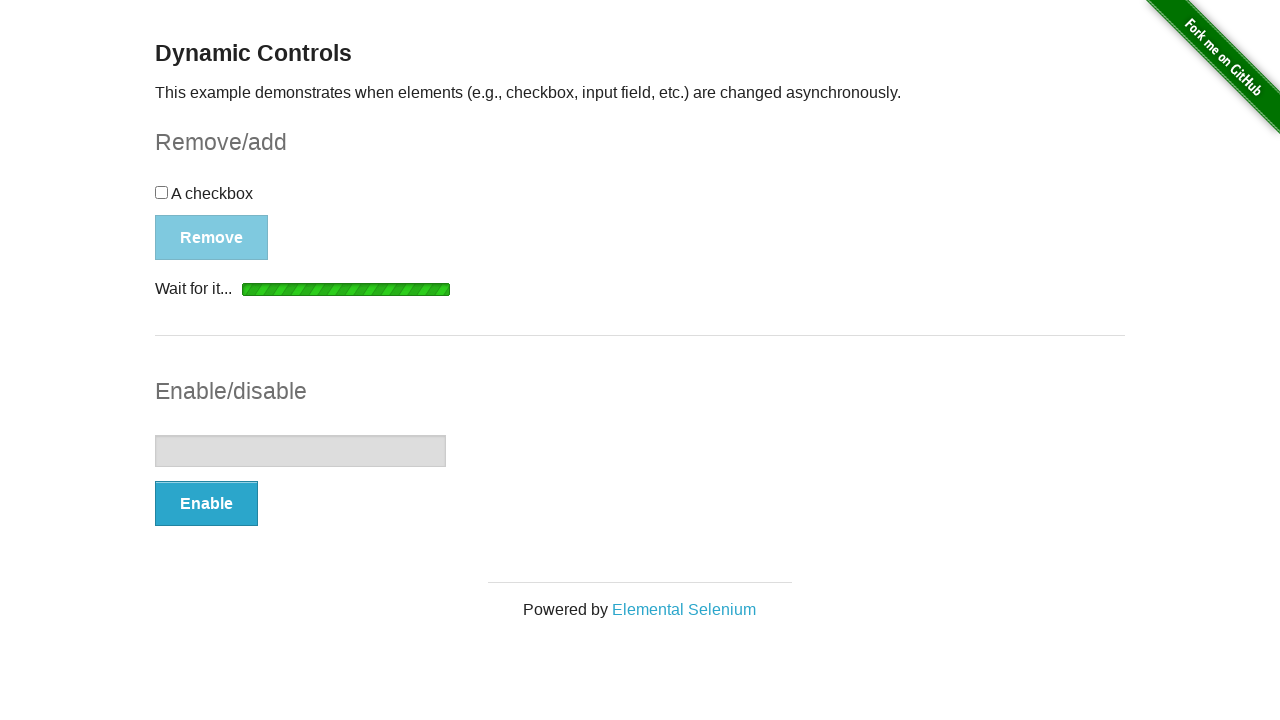

Checkbox toggle confirmation message appeared
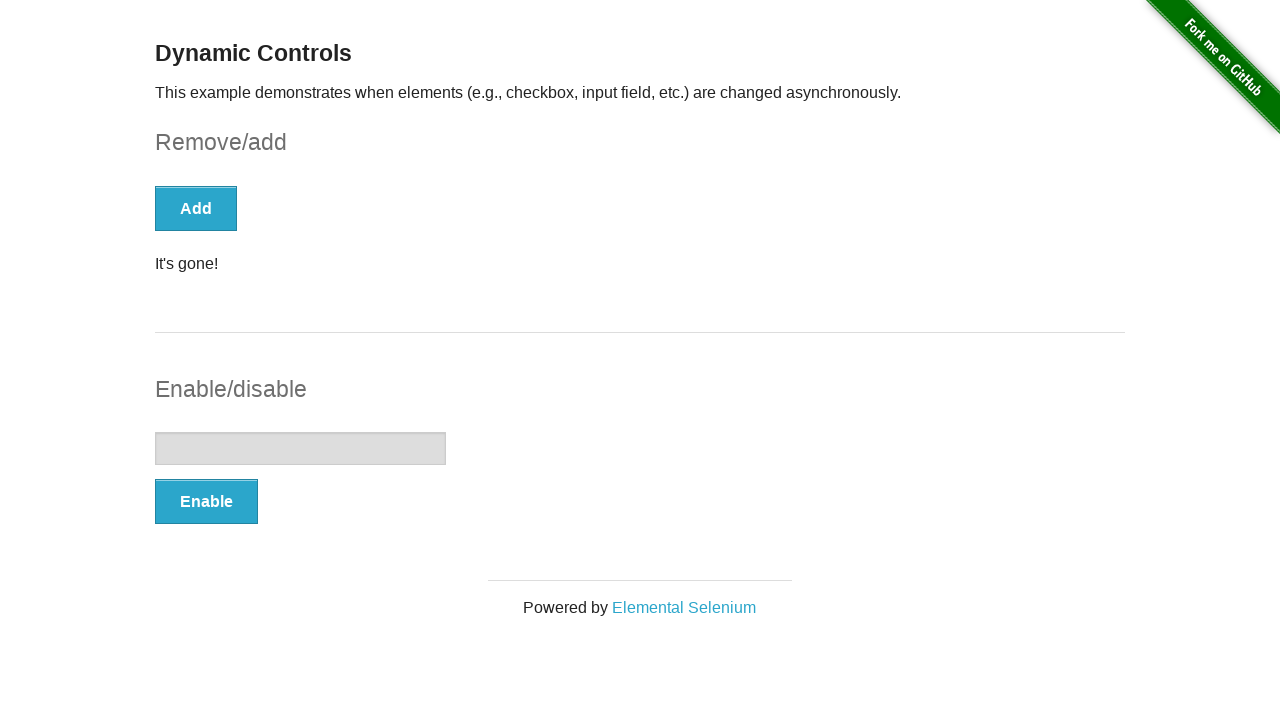

Verified checkbox has been removed
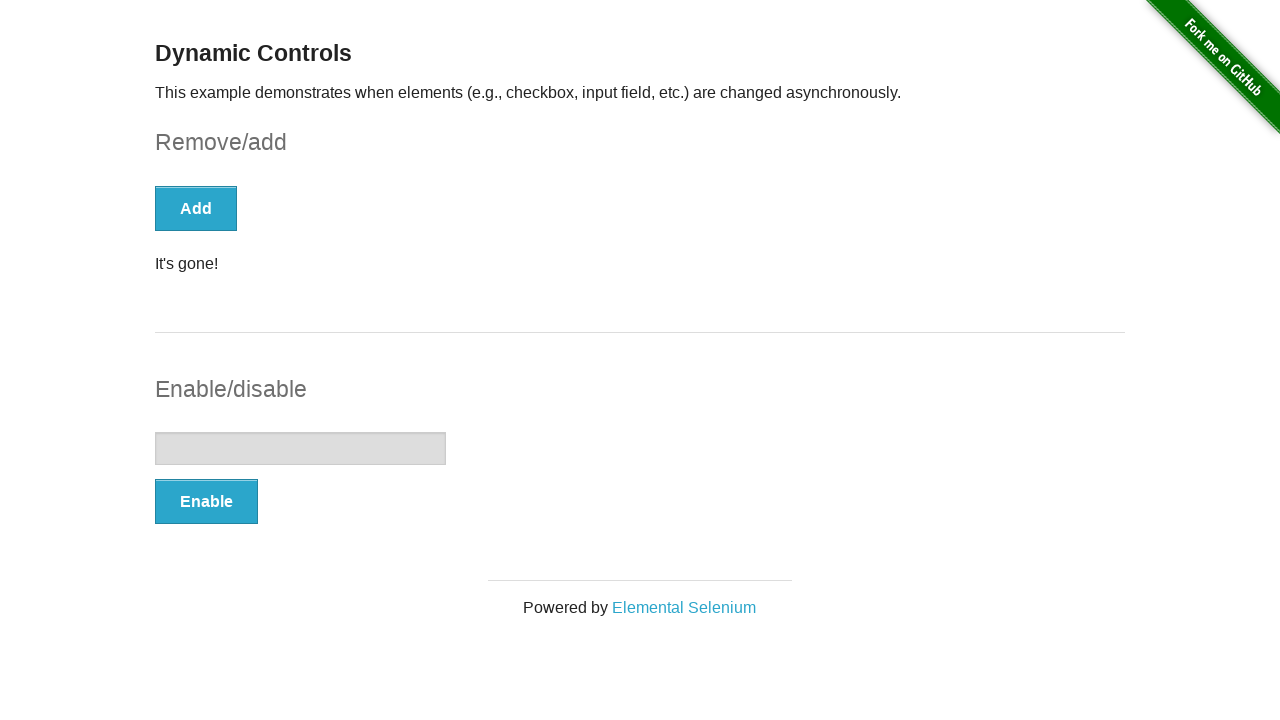

Verified input field is disabled
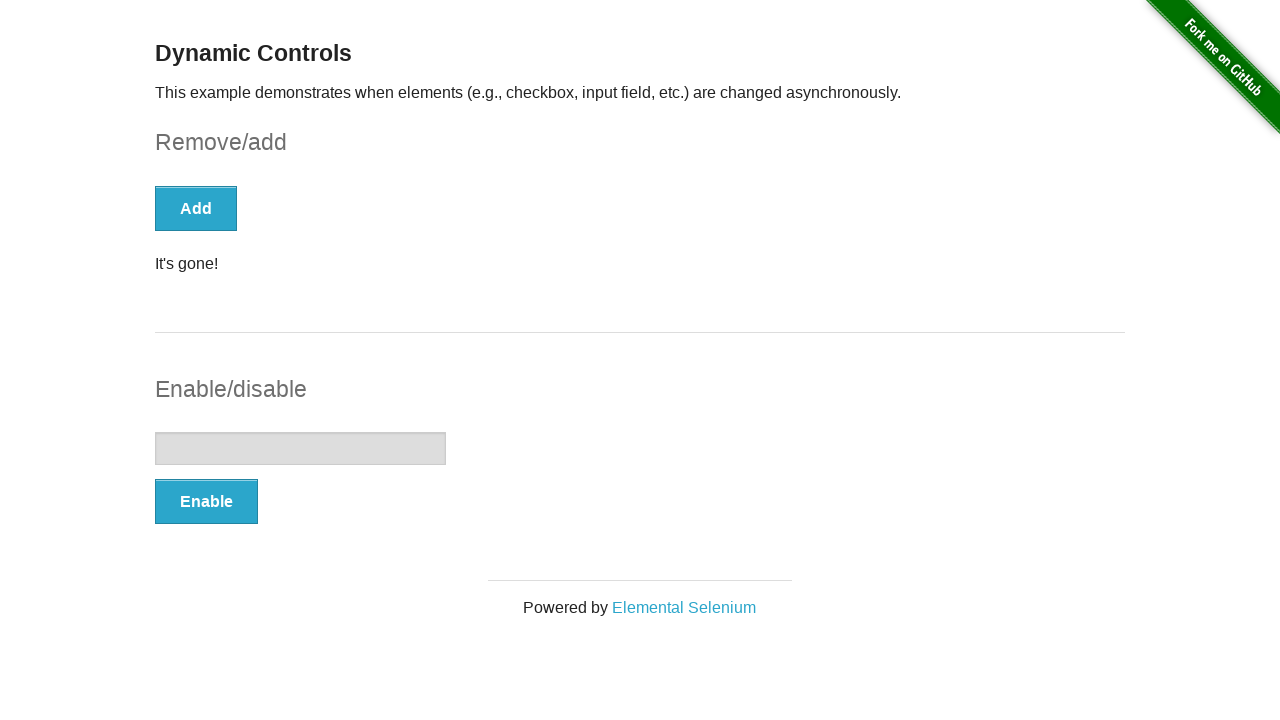

Clicked button to toggle input field enabled state at (206, 501) on xpath=//button[@onclick= 'swapInput()']
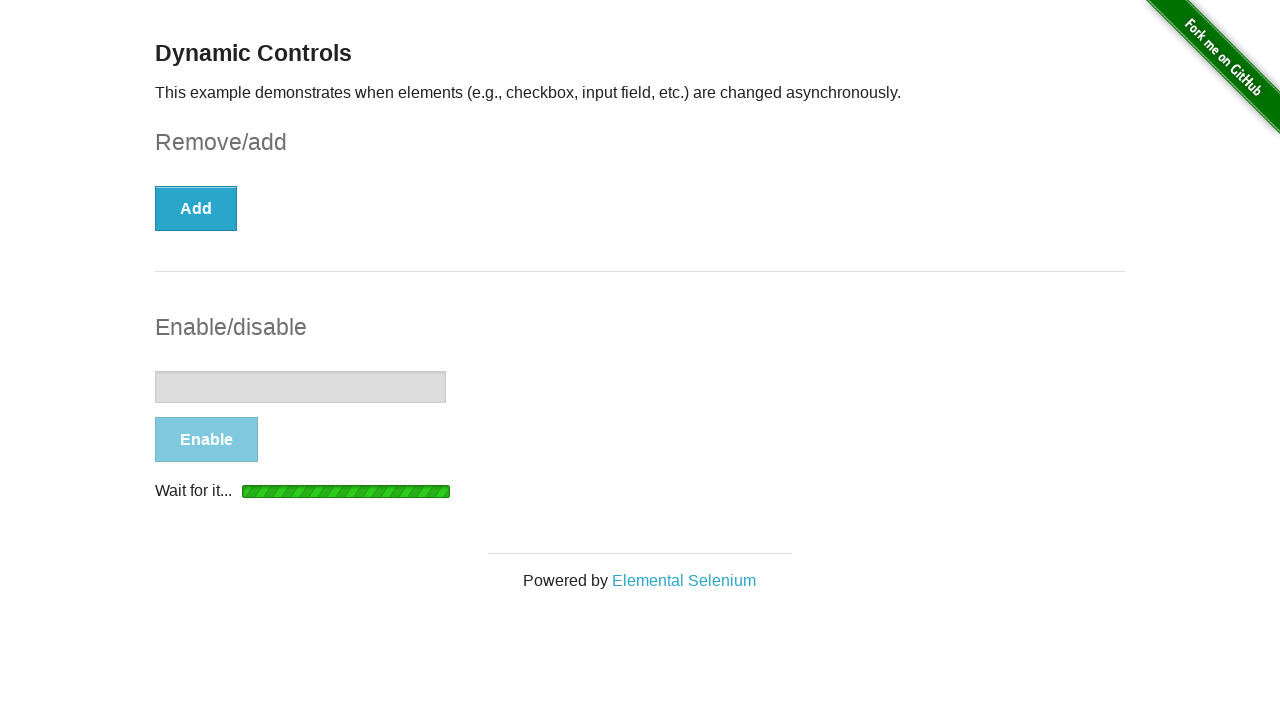

Input field toggle confirmation message appeared
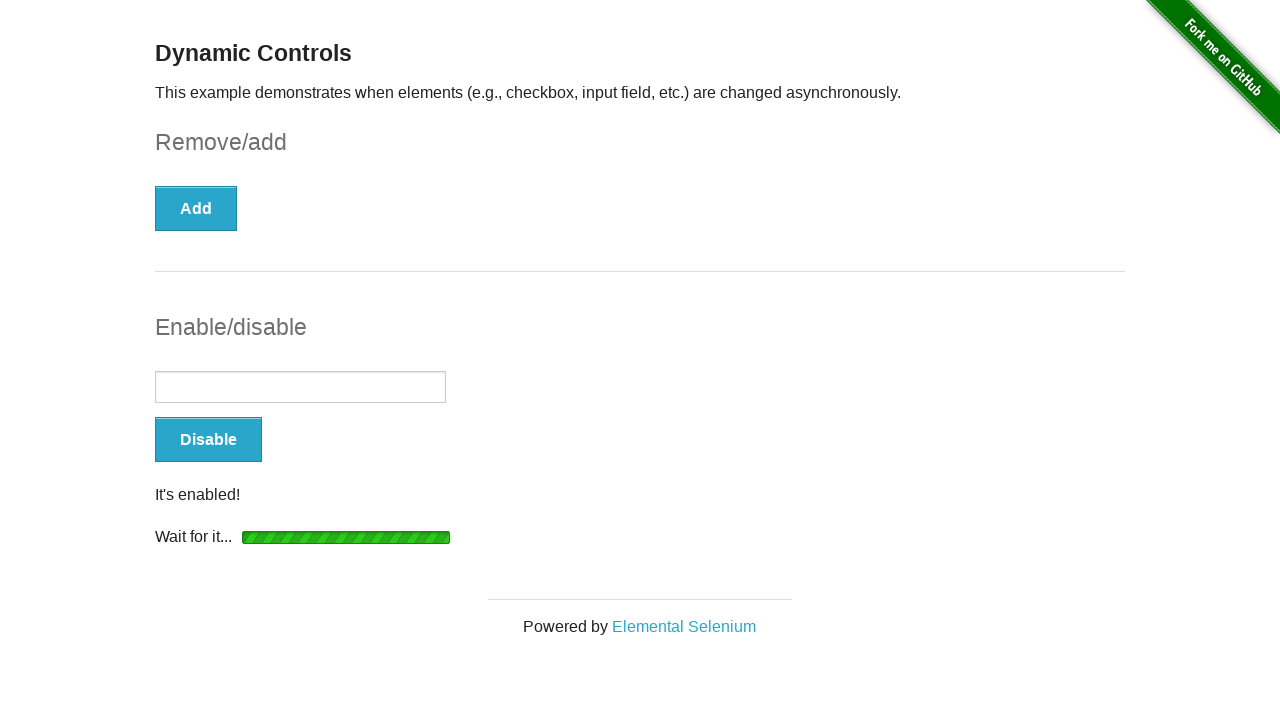

Verified input field is now enabled
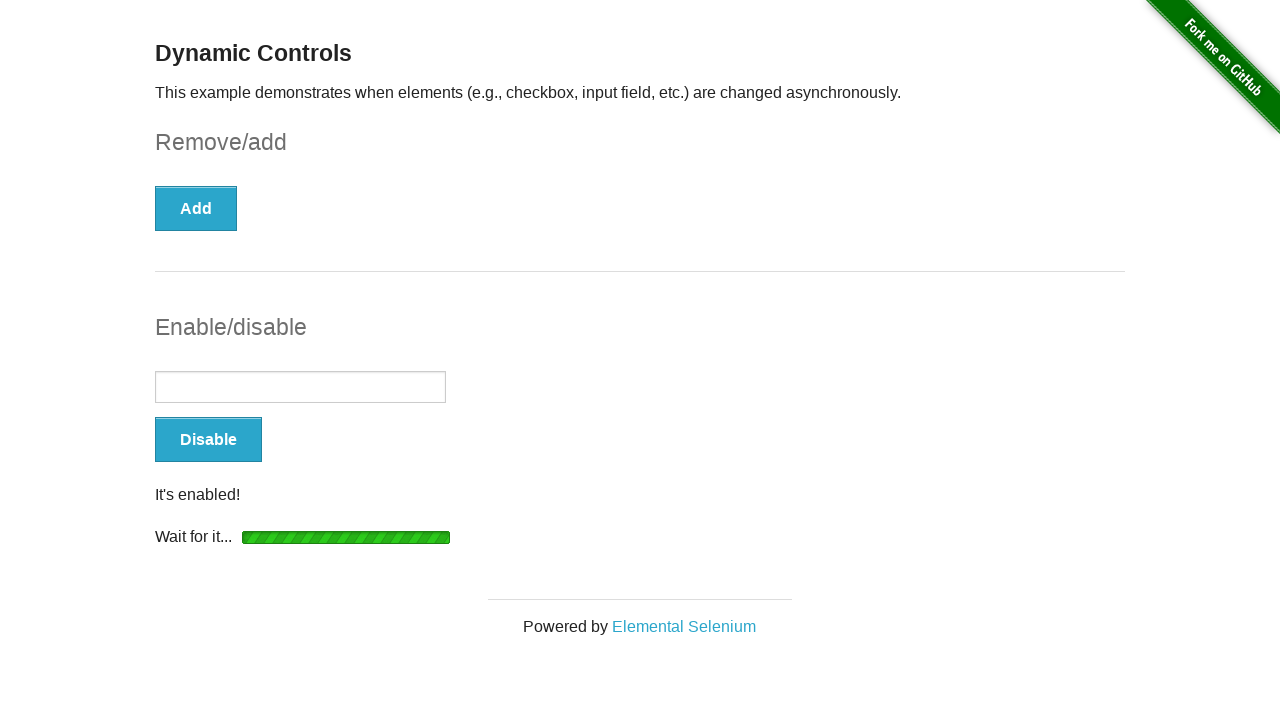

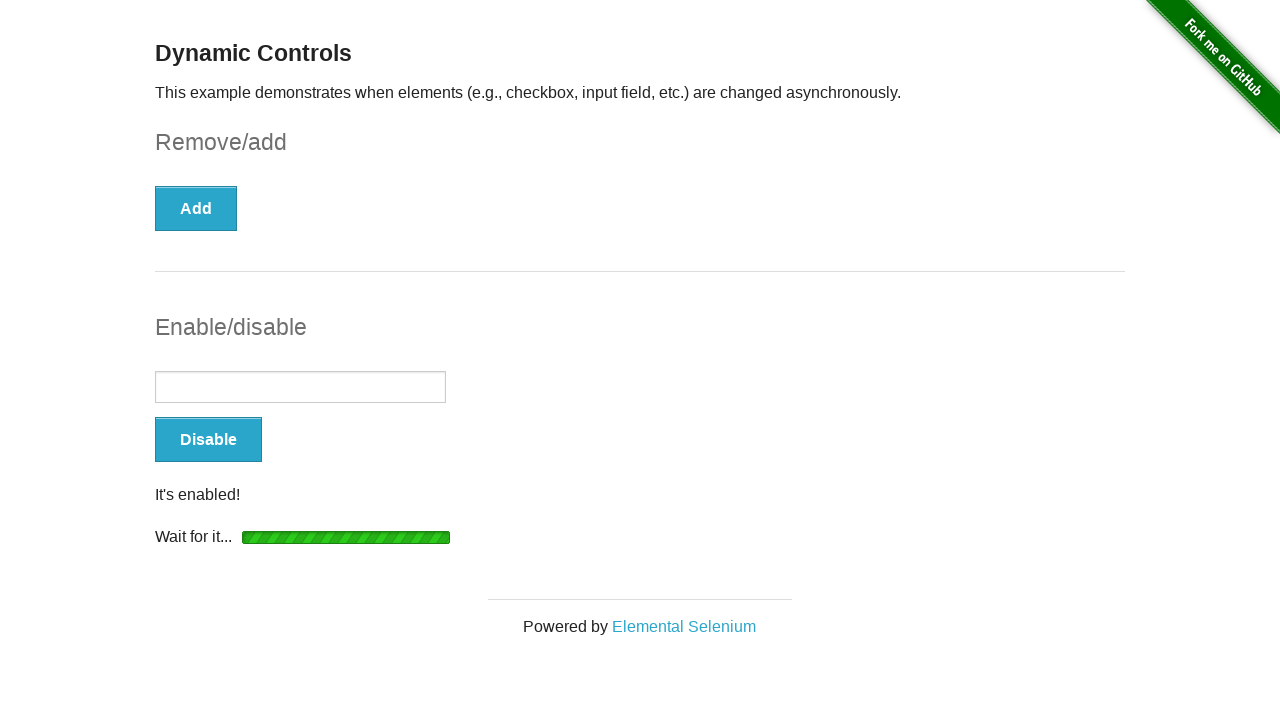